Tests search functionality on 91mobiles.com by entering a search query and pressing Enter

Starting URL: https://91mobiles.com

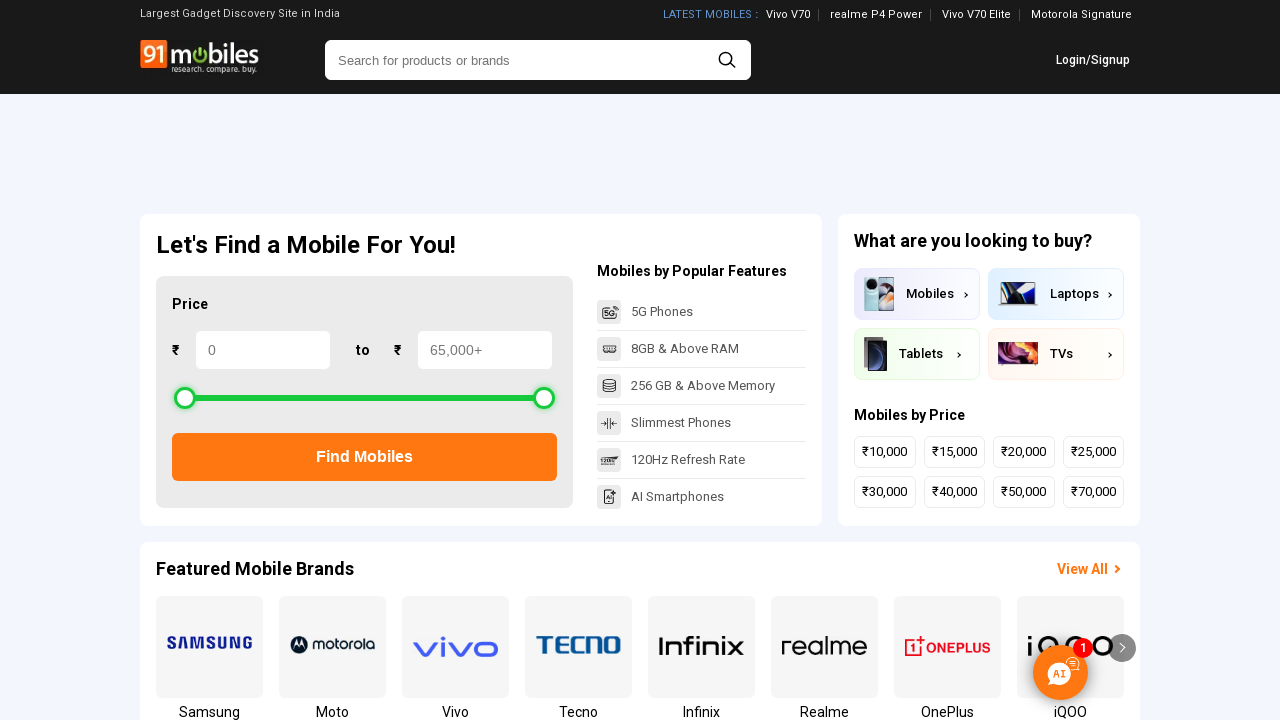

Filled search box with 'Apple' query on input[placeholder='Search for products or brands']
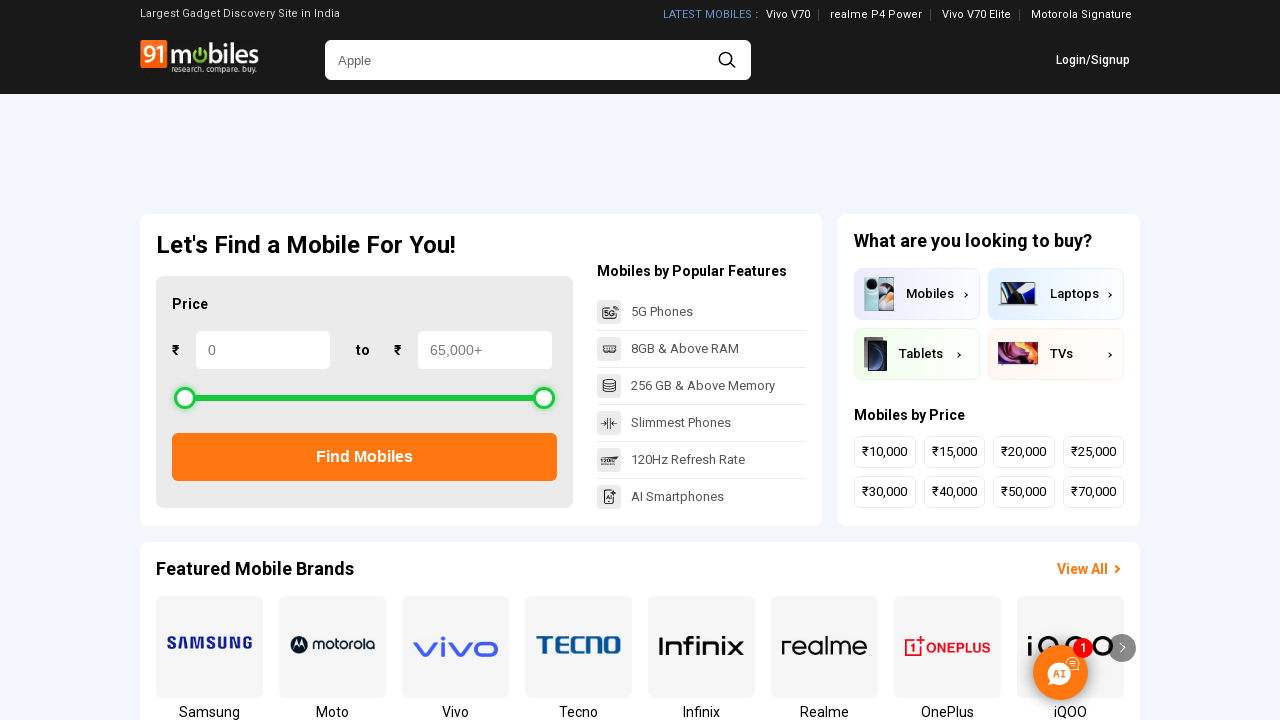

Pressed Enter to submit search query on input[placeholder='Search for products or brands']
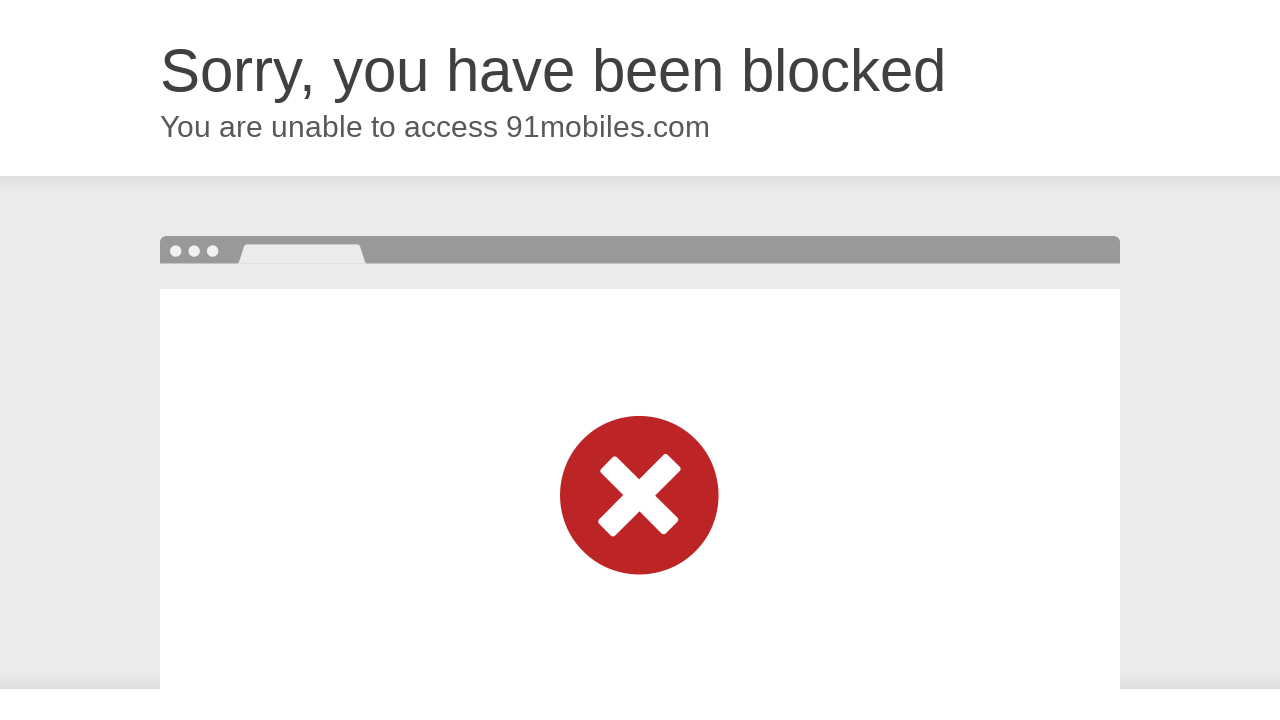

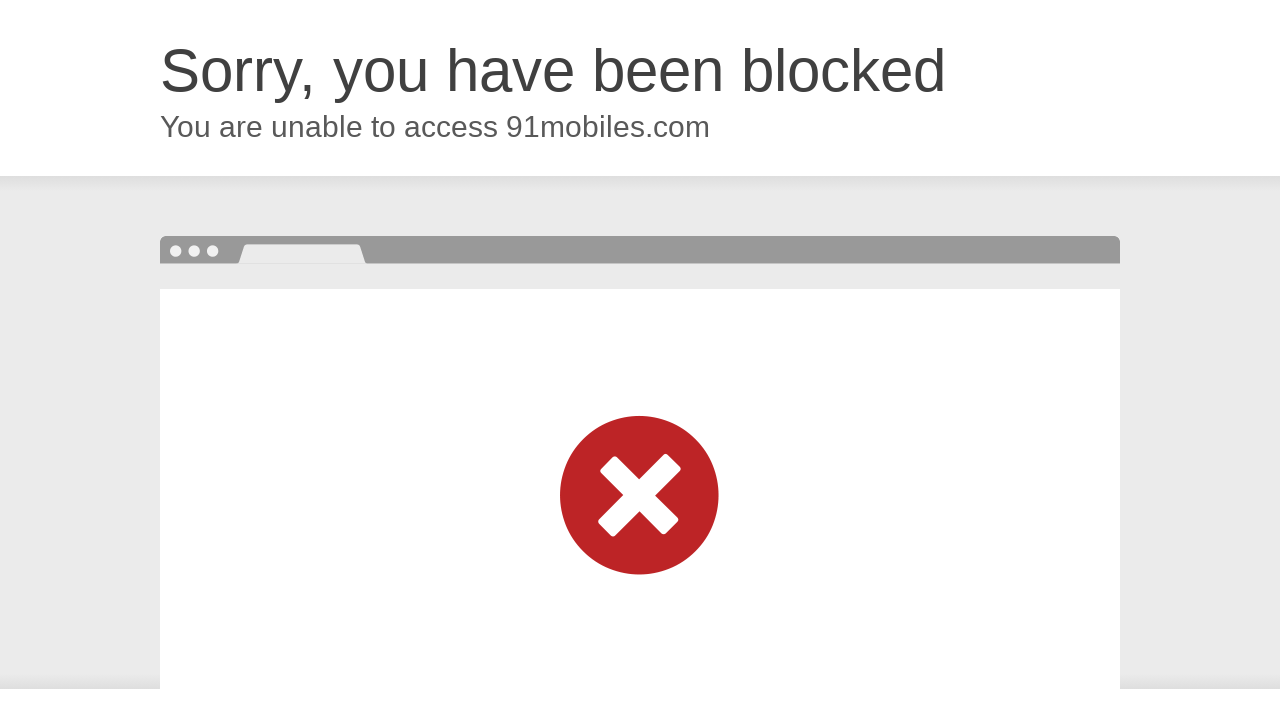